Repeatedly clicks a button until its text changes to "enough", then clicks once more

Starting URL: https://obstaclecourse.tricentis.com/Obstacles/81121

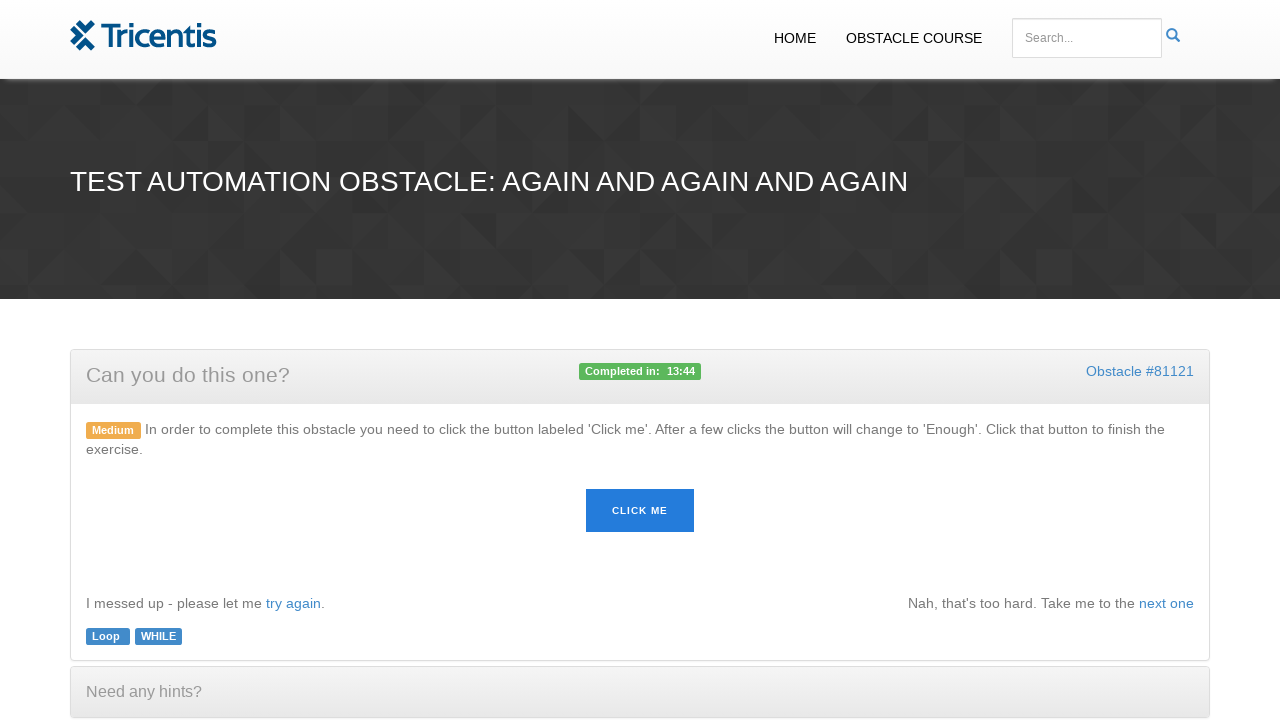

Navigated to obstacle course page
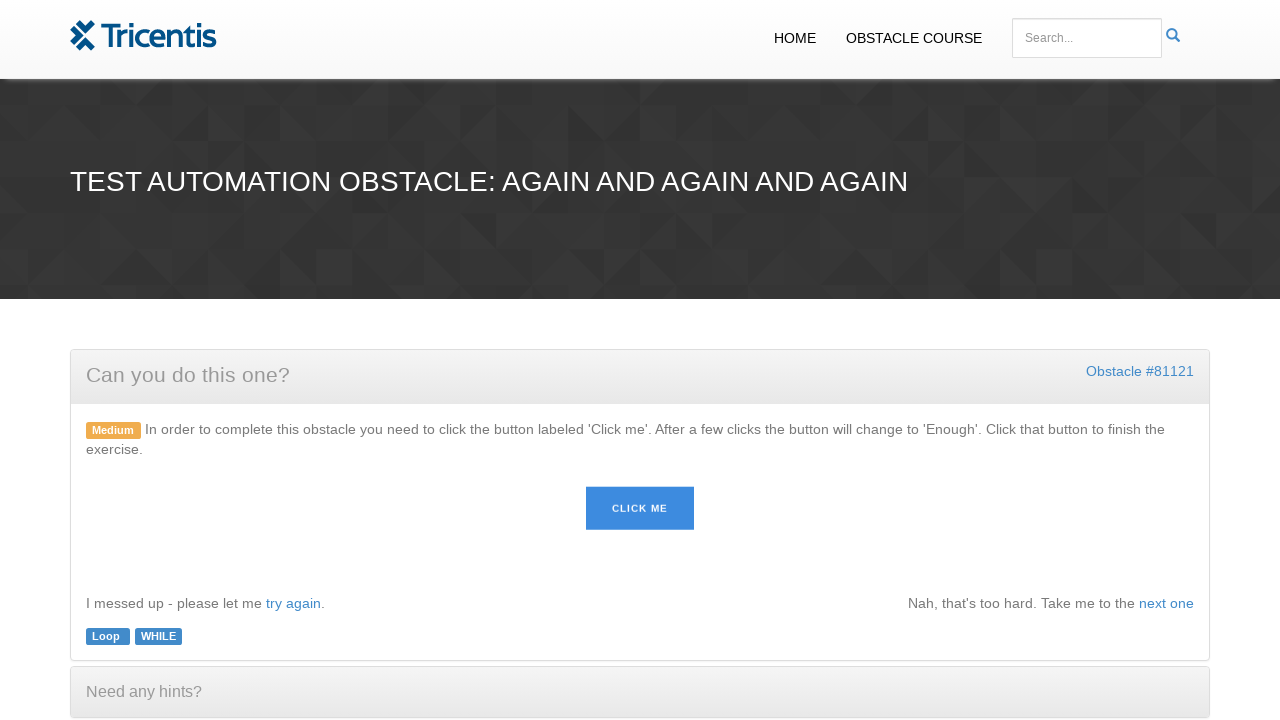

Clicked button, text not yet 'enough' at (640, 511) on #button
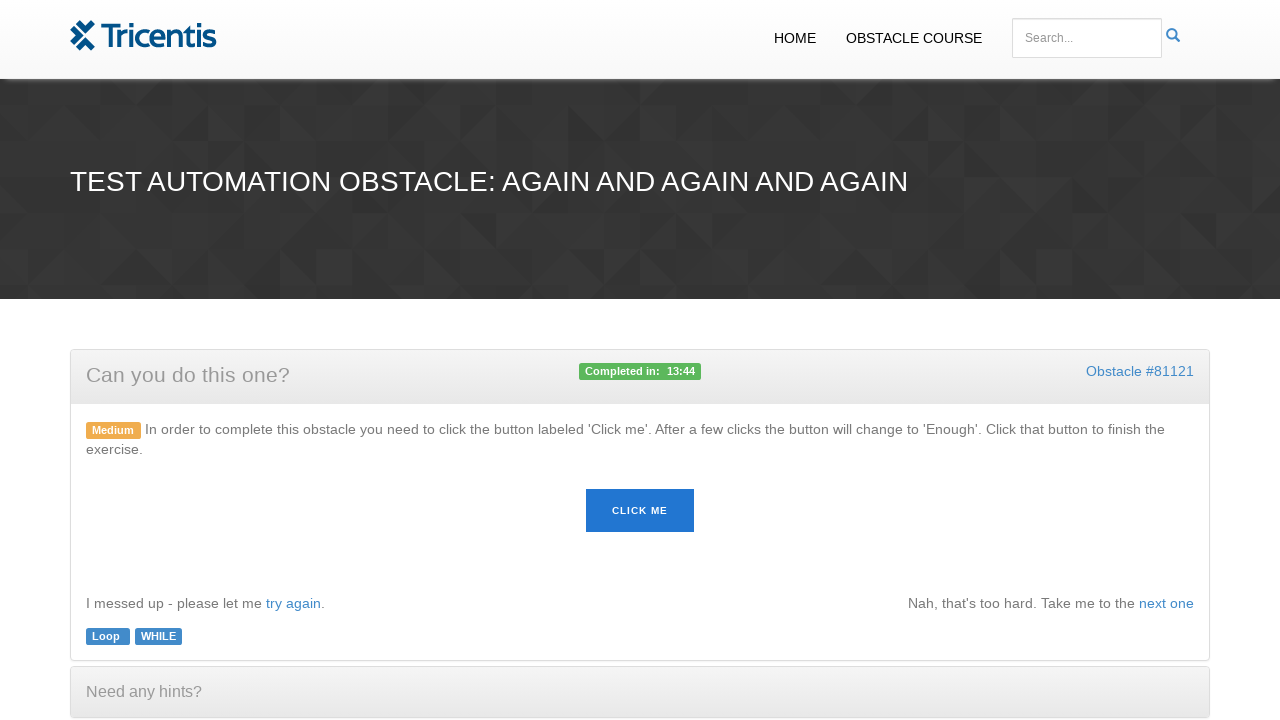

Clicked button, text not yet 'enough' at (640, 511) on #button
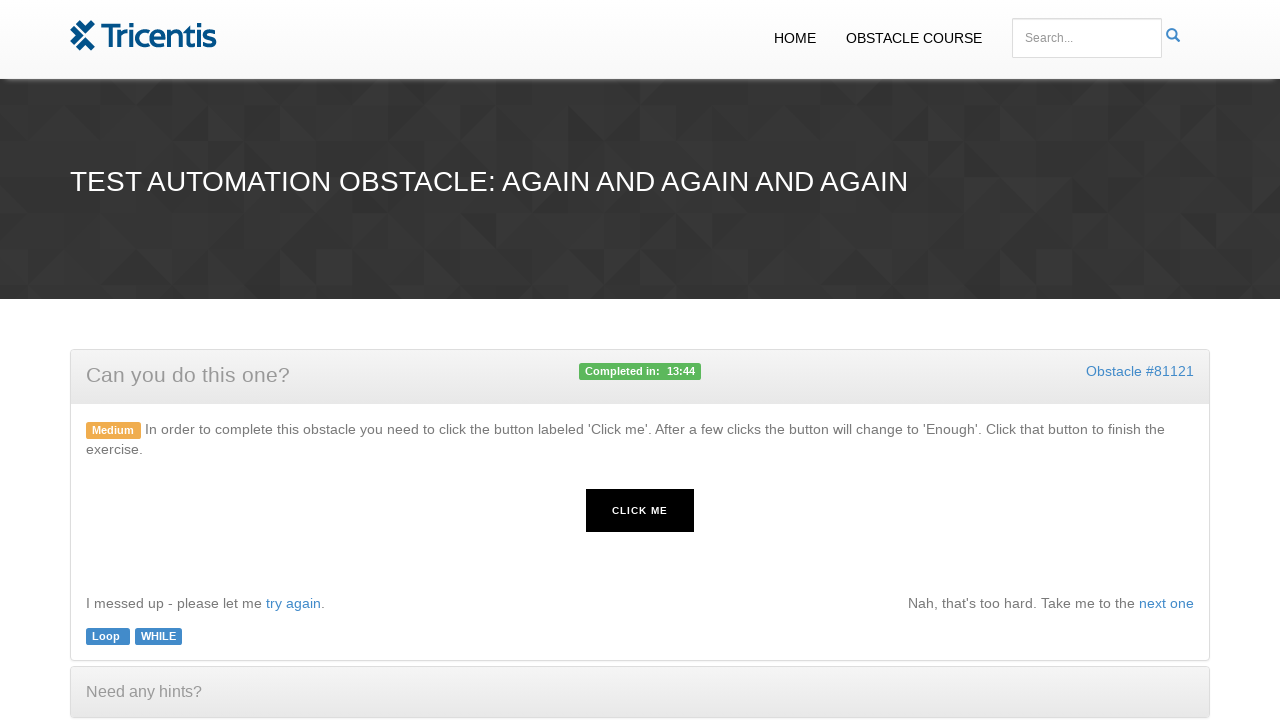

Clicked button, text not yet 'enough' at (640, 511) on #button
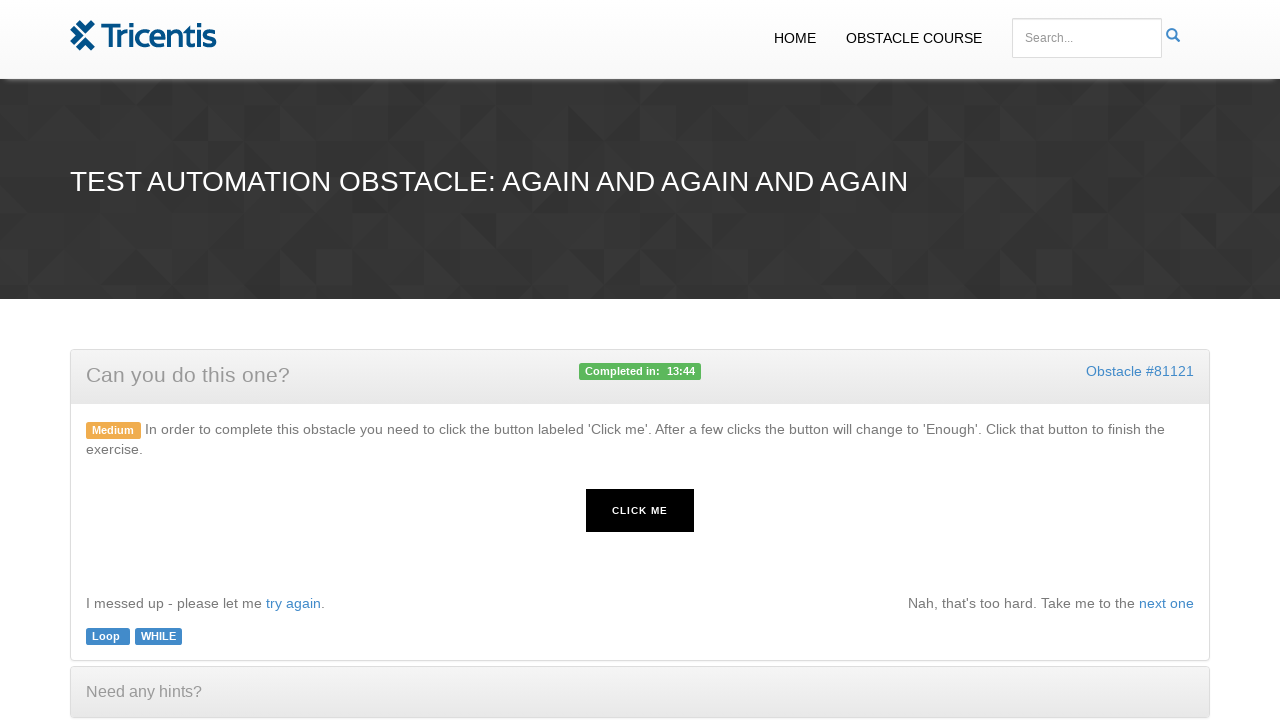

Clicked button, text not yet 'enough' at (640, 511) on #button
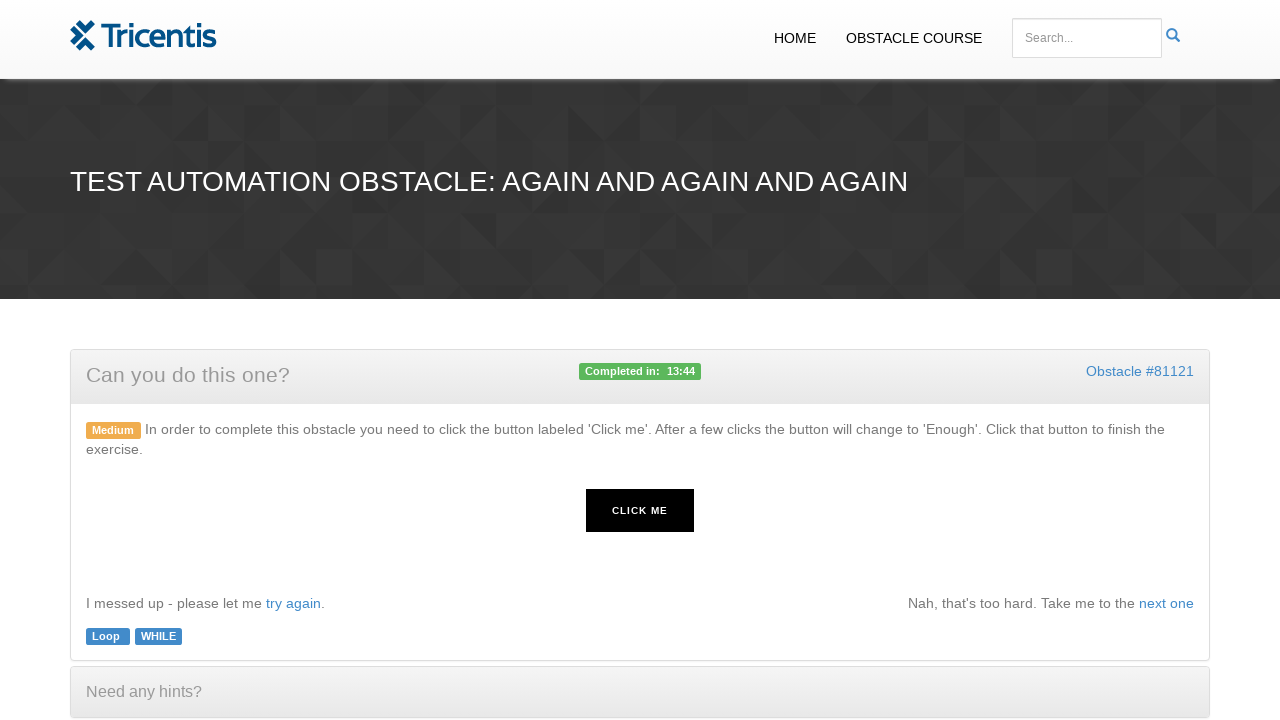

Clicked button, text not yet 'enough' at (640, 511) on #button
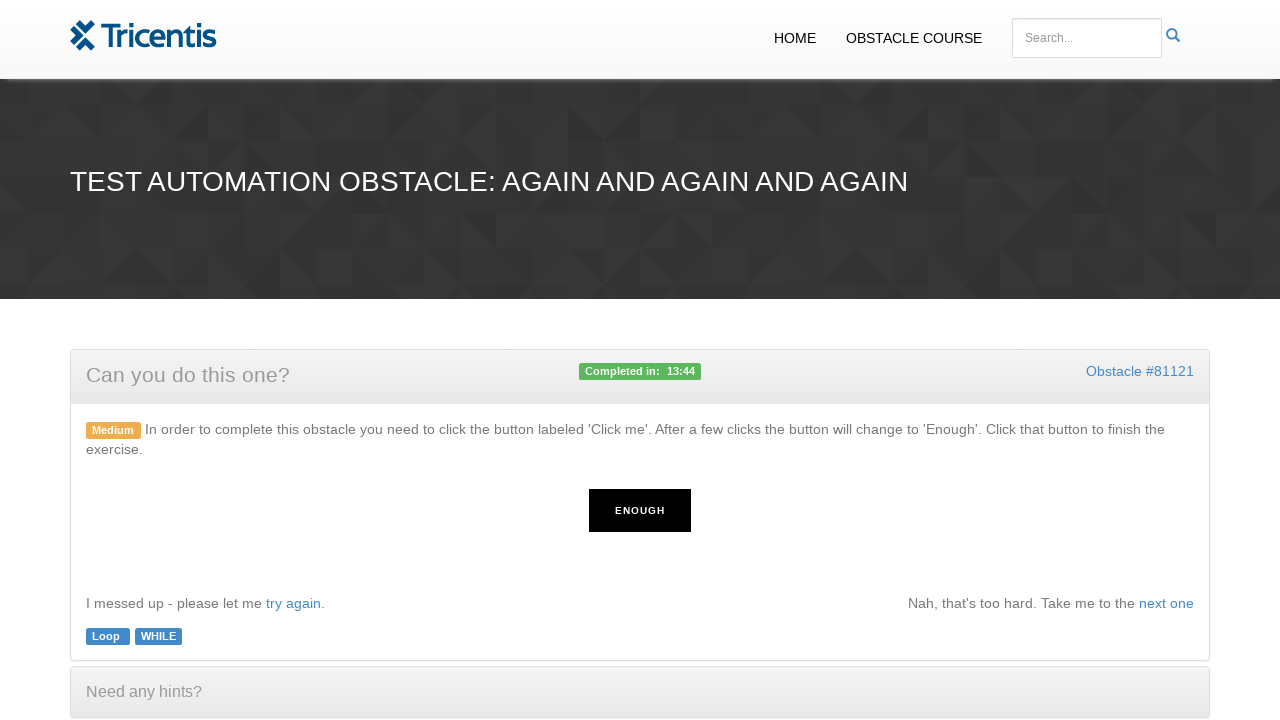

Clicked button one final time after text changed to 'enough' at (640, 511) on #button
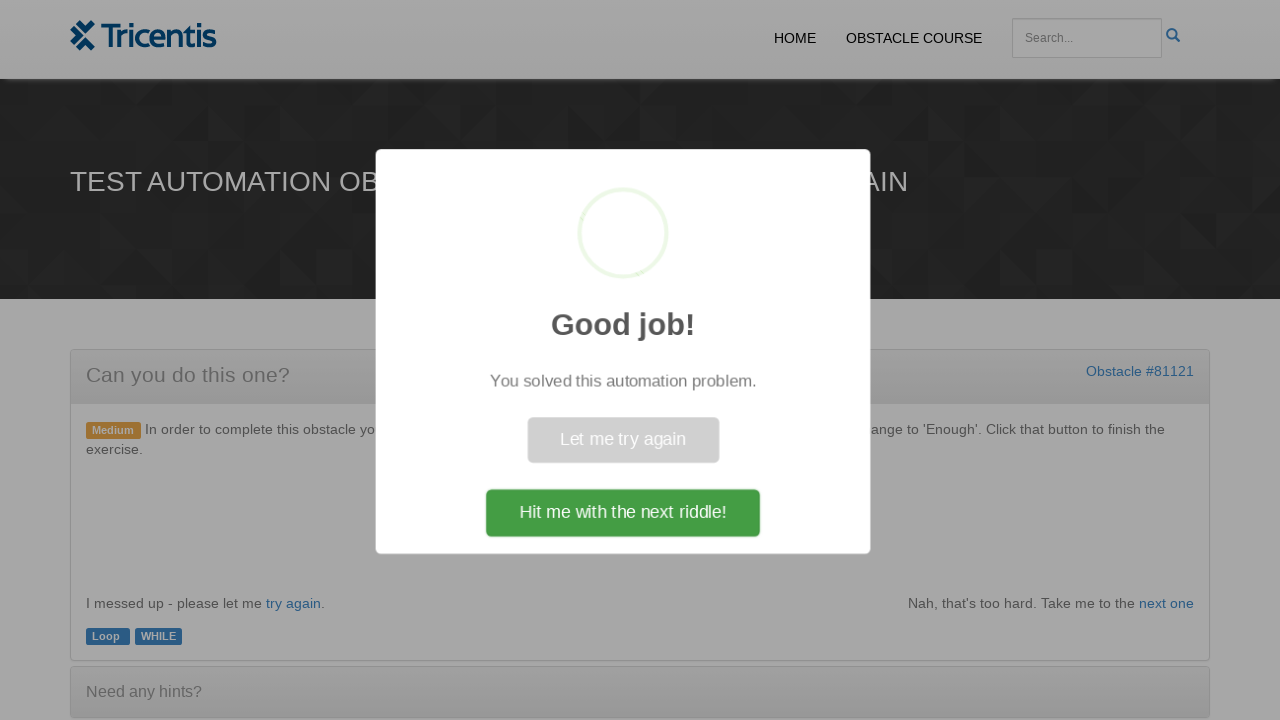

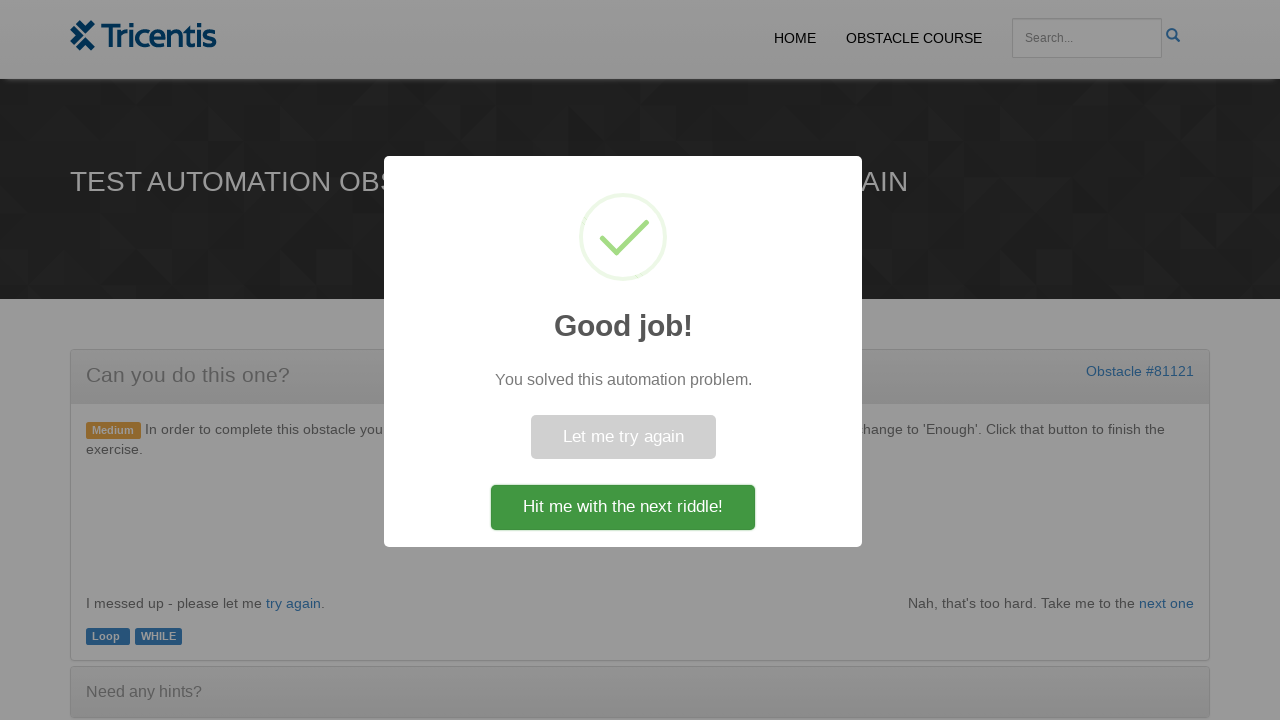